Tests element existence and state checking by verifying visibility, enabled status, and selection state of various elements including checkboxes

Starting URL: https://testeroprogramowania.github.io/selenium/basics.html

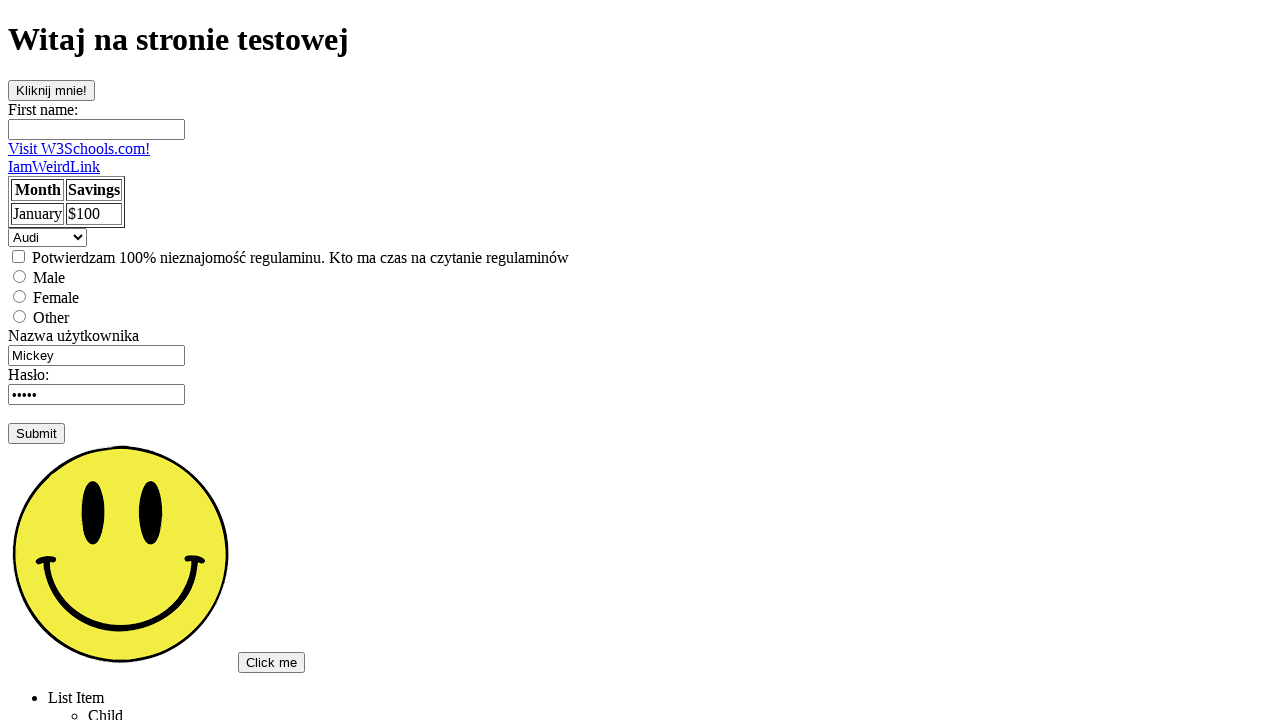

Located paragraph elements and verified count
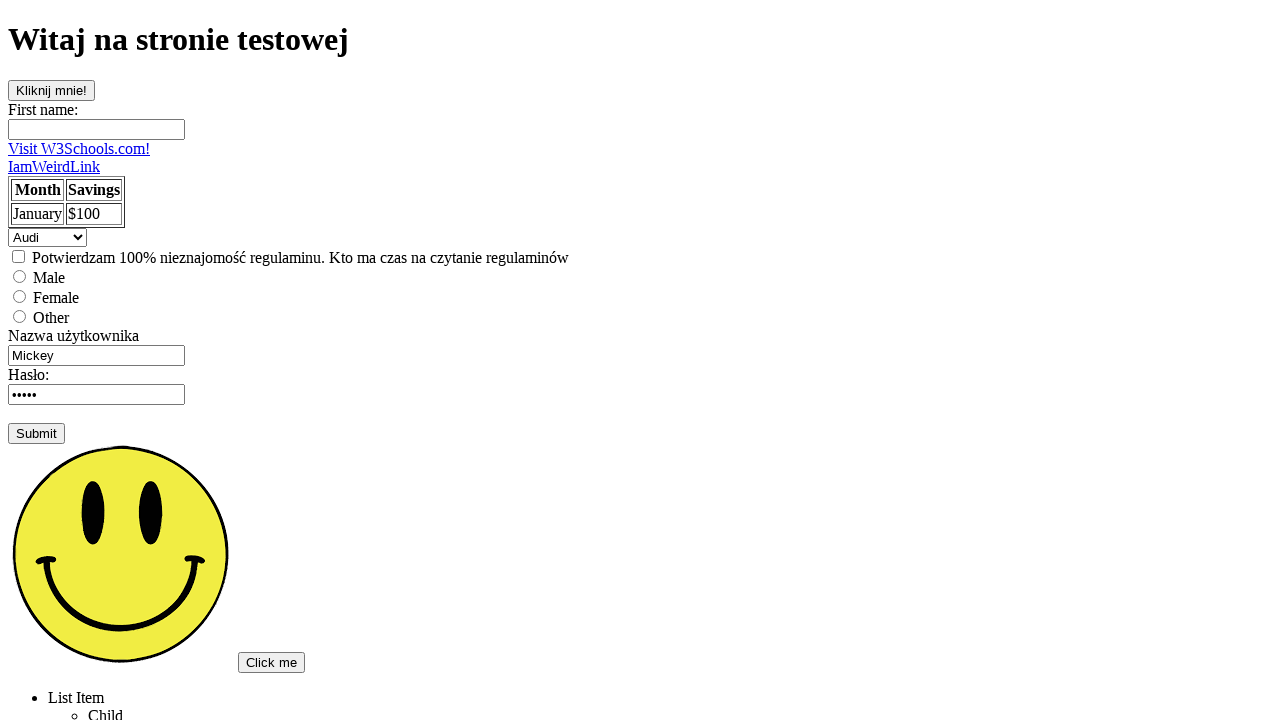

Located element with id 'topSecret' and verified existence
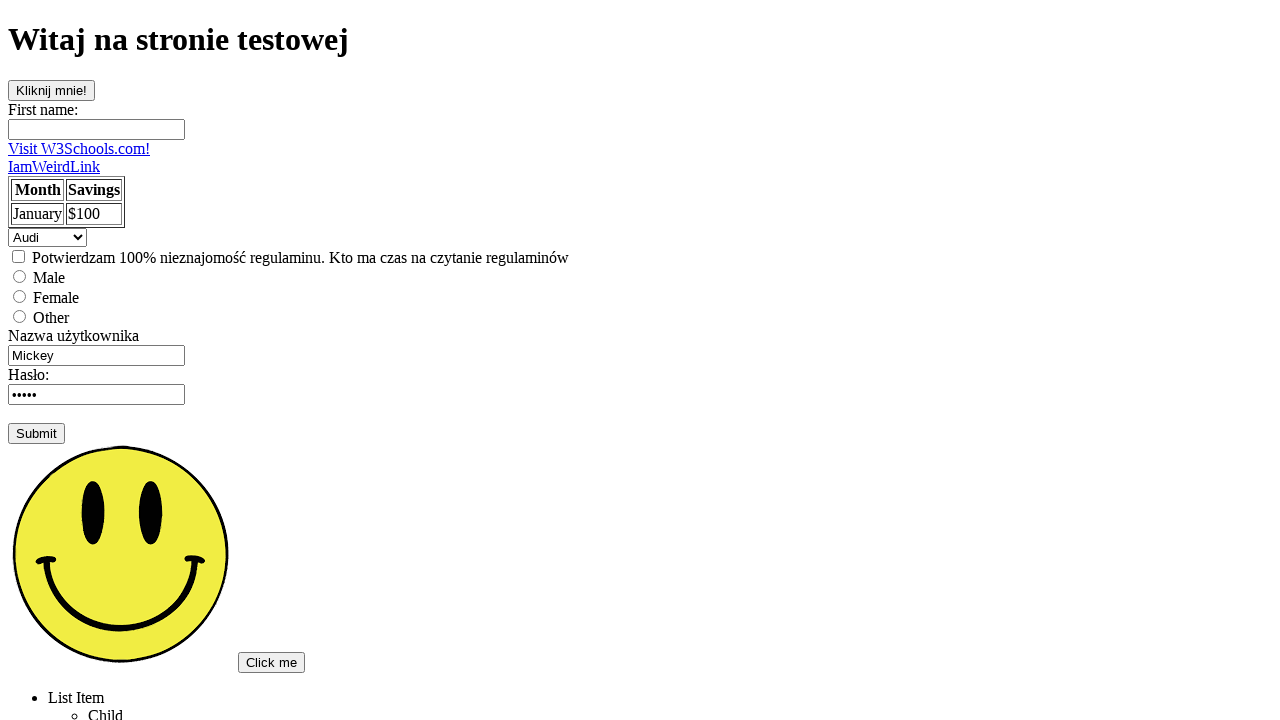

Checked visibility of first paragraph element
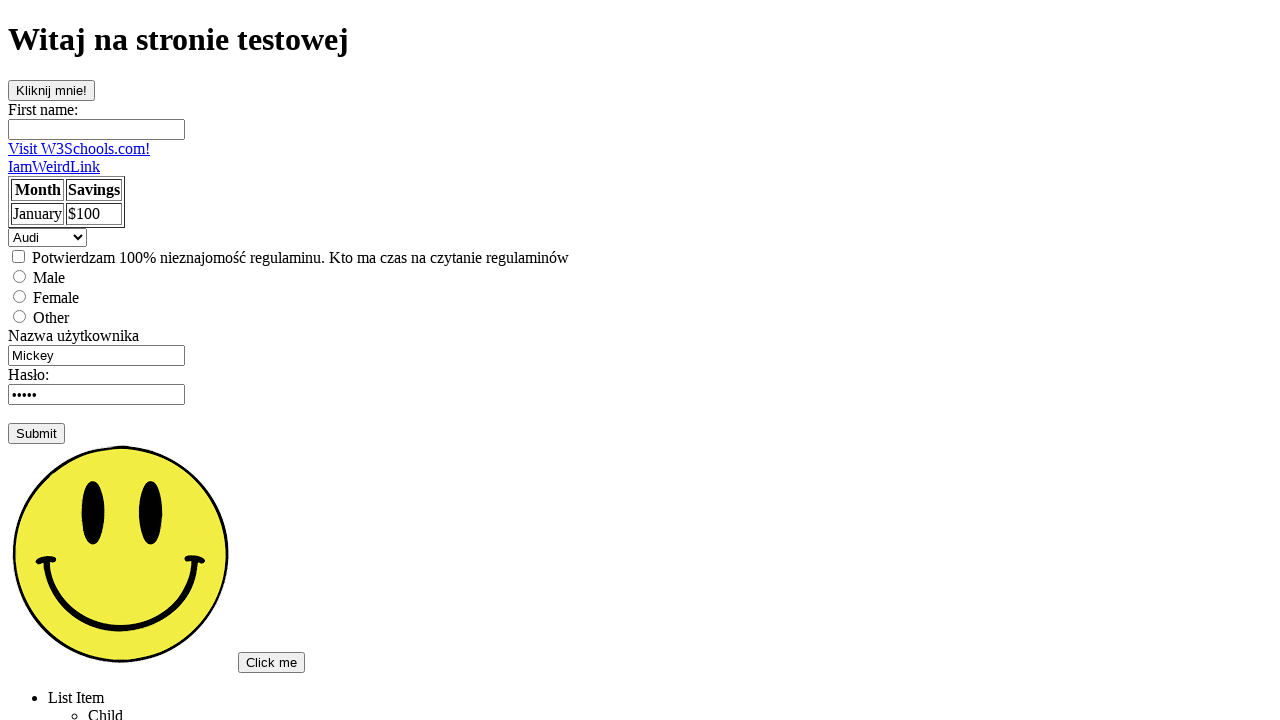

Checked visibility of first button element
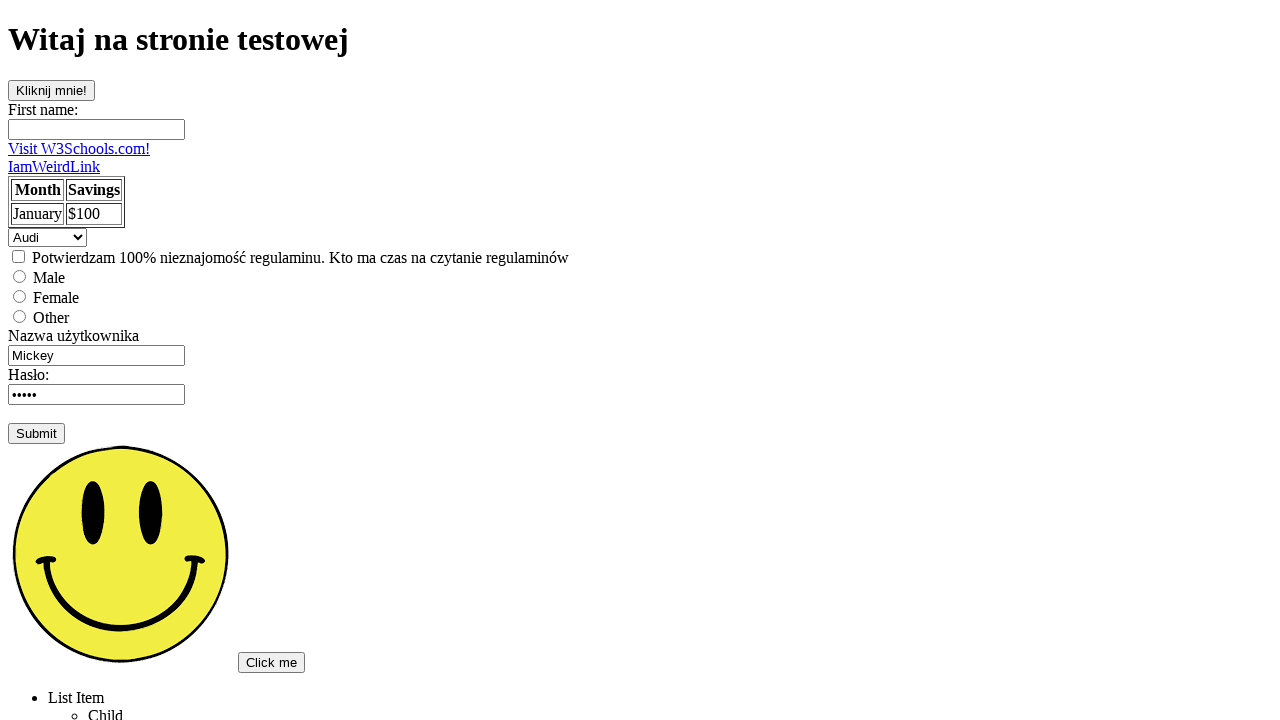

Checked enabled status of first button element
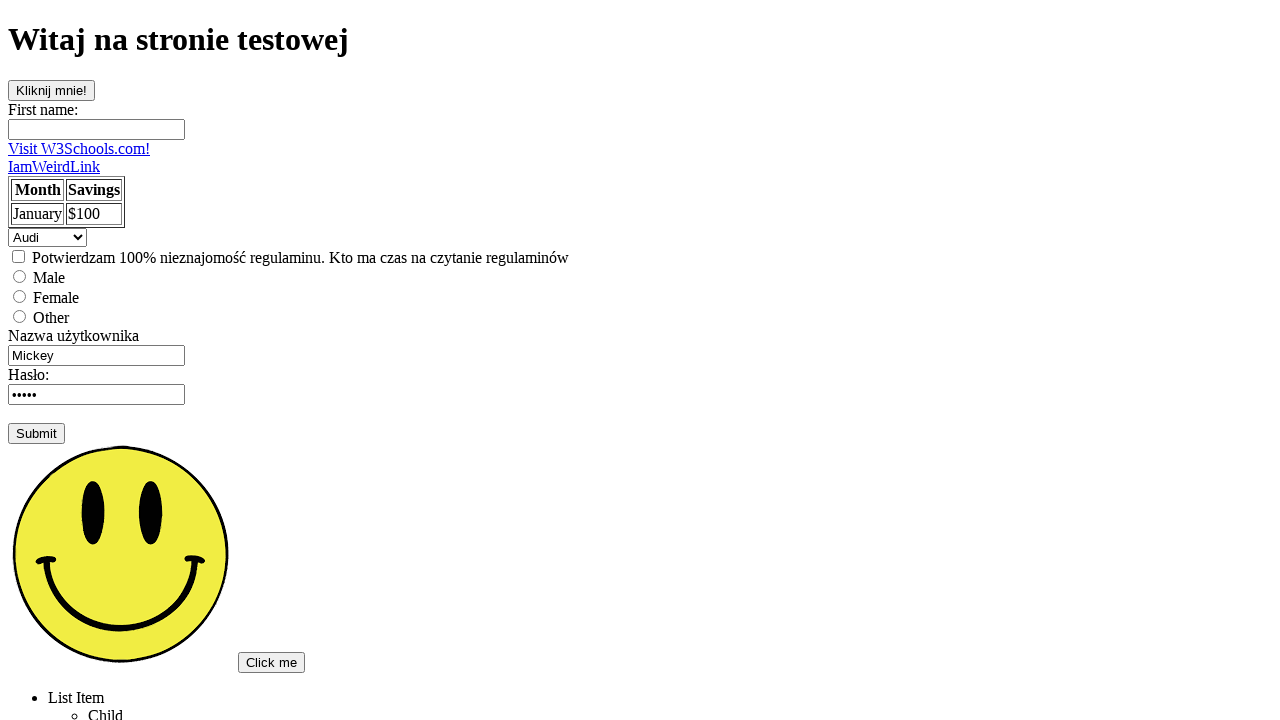

Located first checkbox element and checked its selection state
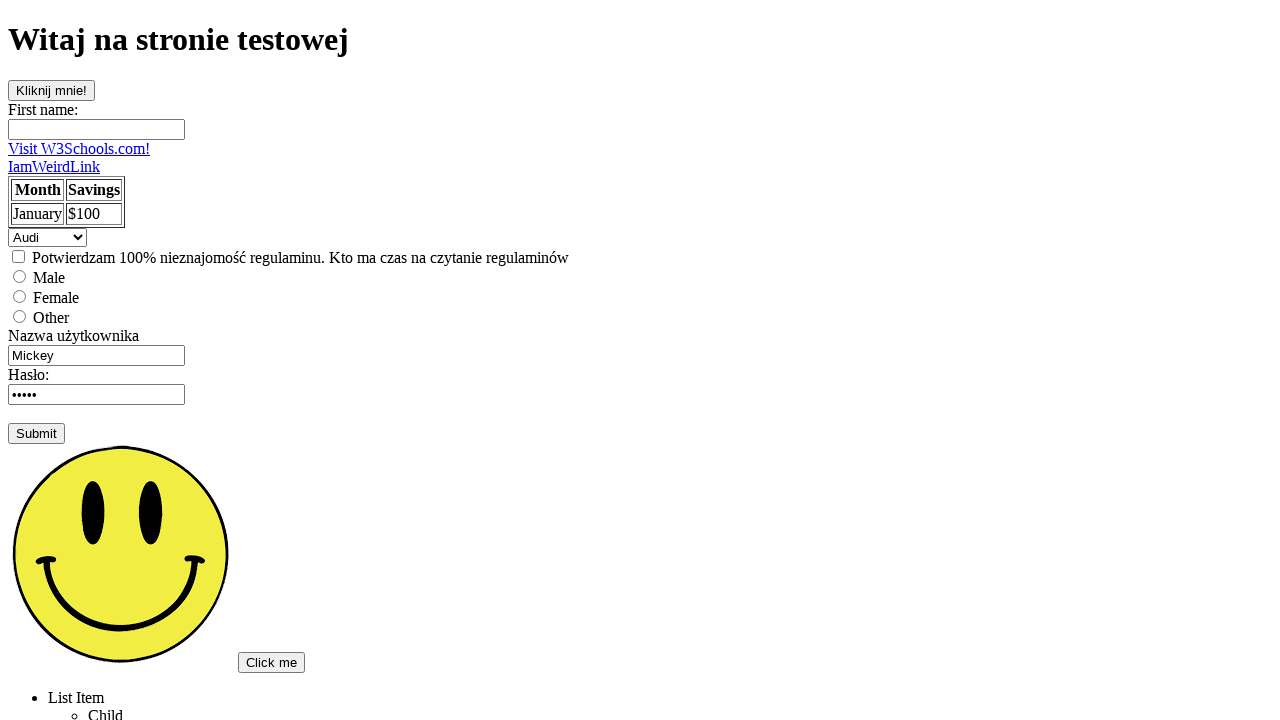

Clicked the checkbox element at (18, 256) on [type='checkbox'] >> nth=0
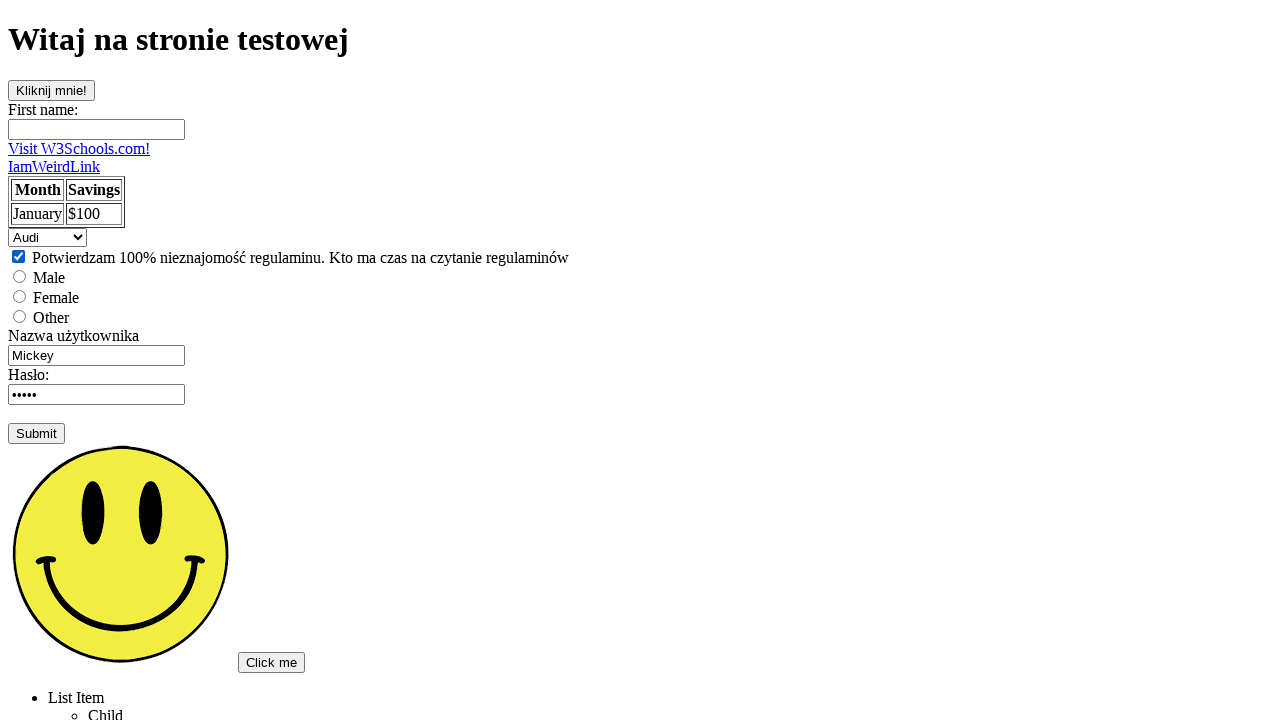

Verified checkbox selection state after clicking
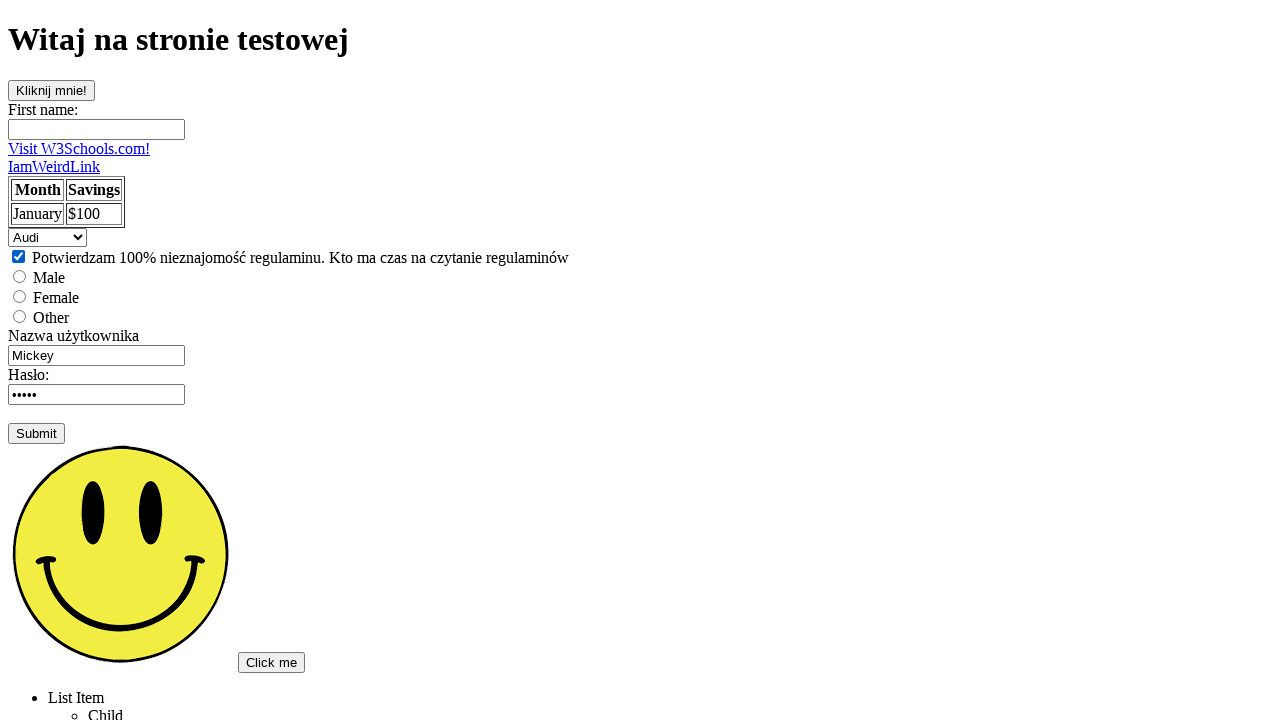

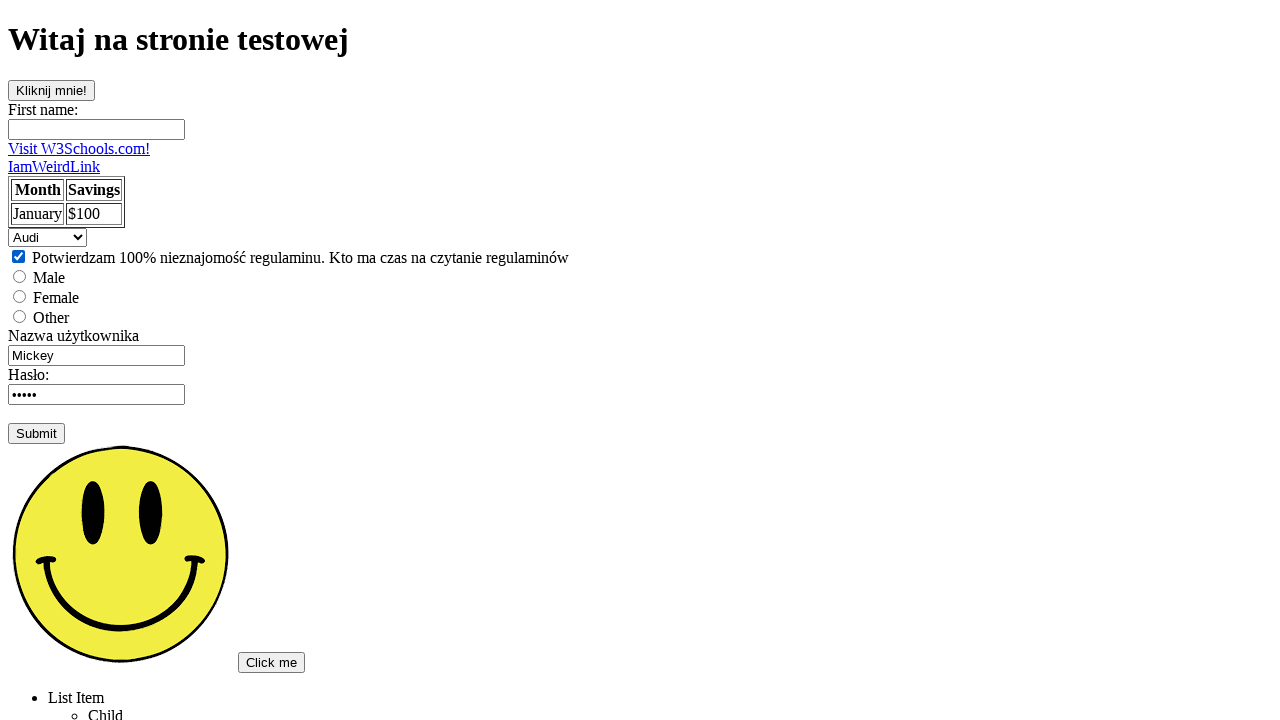